Tests jQuery UI selectable widget by navigating to the demo page, switching to an iframe, and clicking multiple selectable list items

Starting URL: https://jqueryui.com/

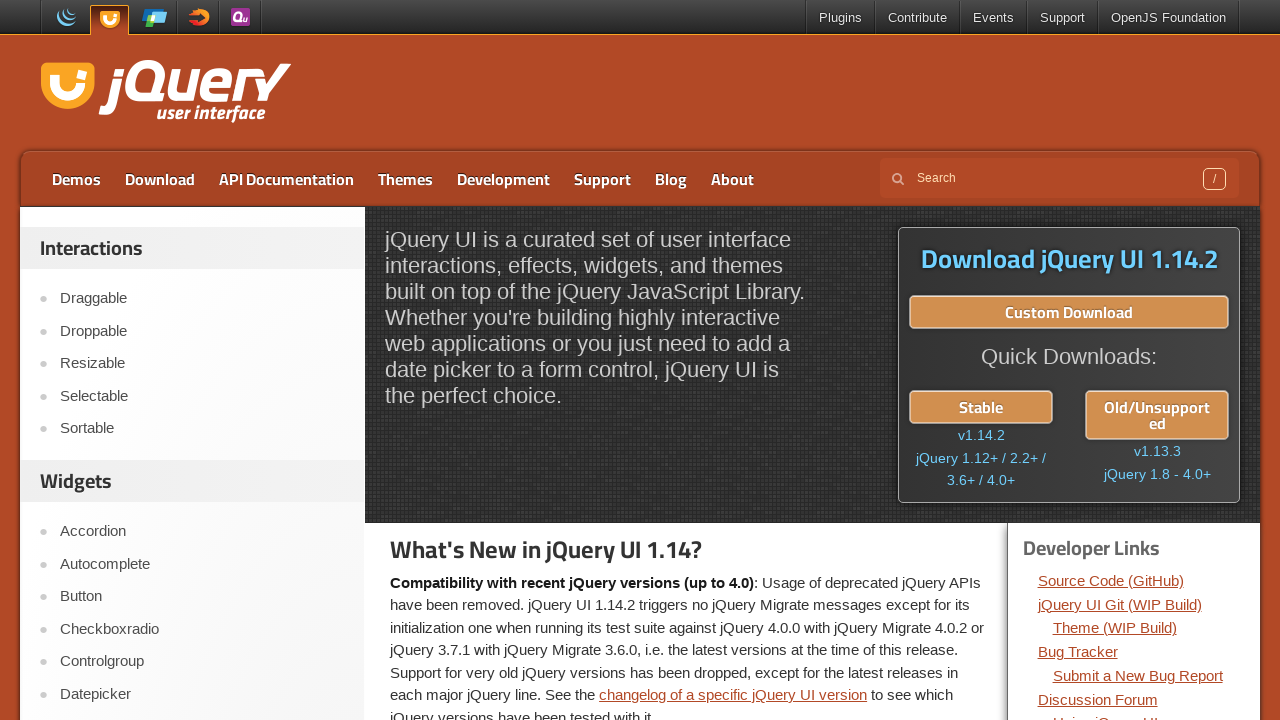

Clicked on Selectable link to navigate to jQuery UI Selectable demo at (202, 396) on xpath=//a[text()='Selectable']
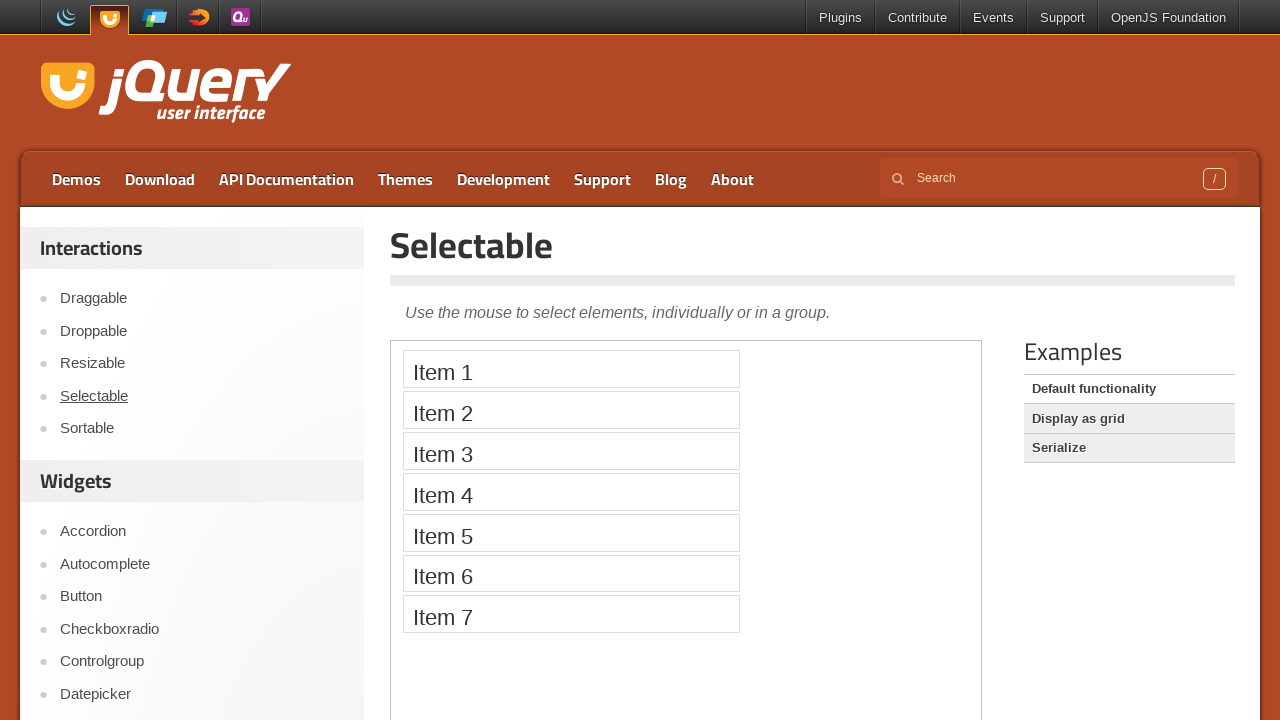

Located and switched to demo iframe
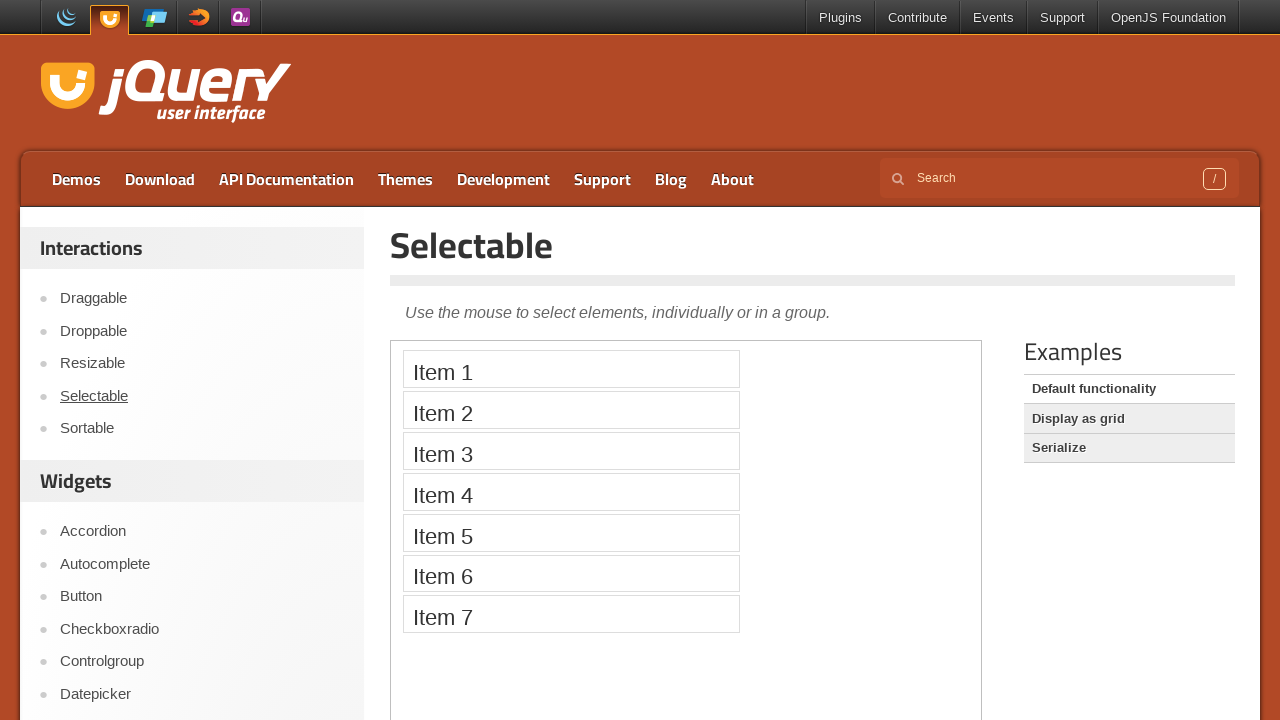

Clicked on selectable list item 3 at (571, 451) on .demo-frame >> internal:control=enter-frame >> xpath=//ol[@id='selectable']/li[3
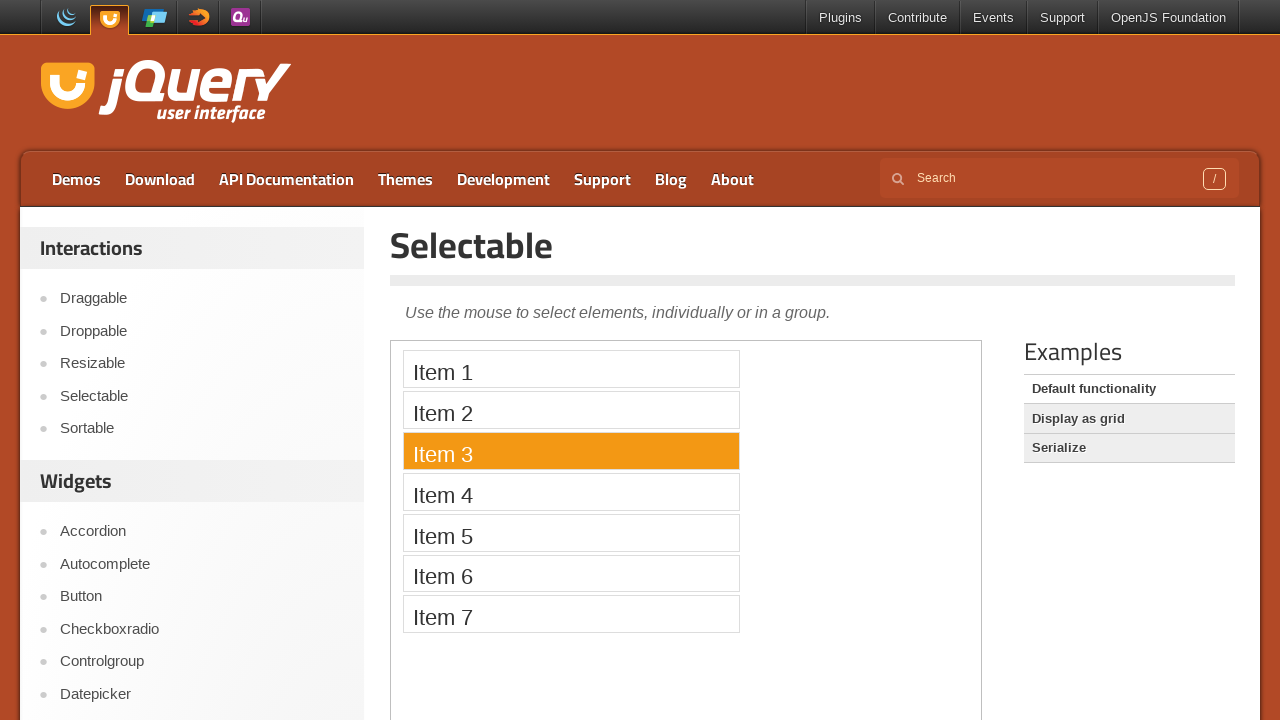

Clicked on selectable list item 4 at (571, 492) on .demo-frame >> internal:control=enter-frame >> xpath=//ol[@id='selectable']/li[4
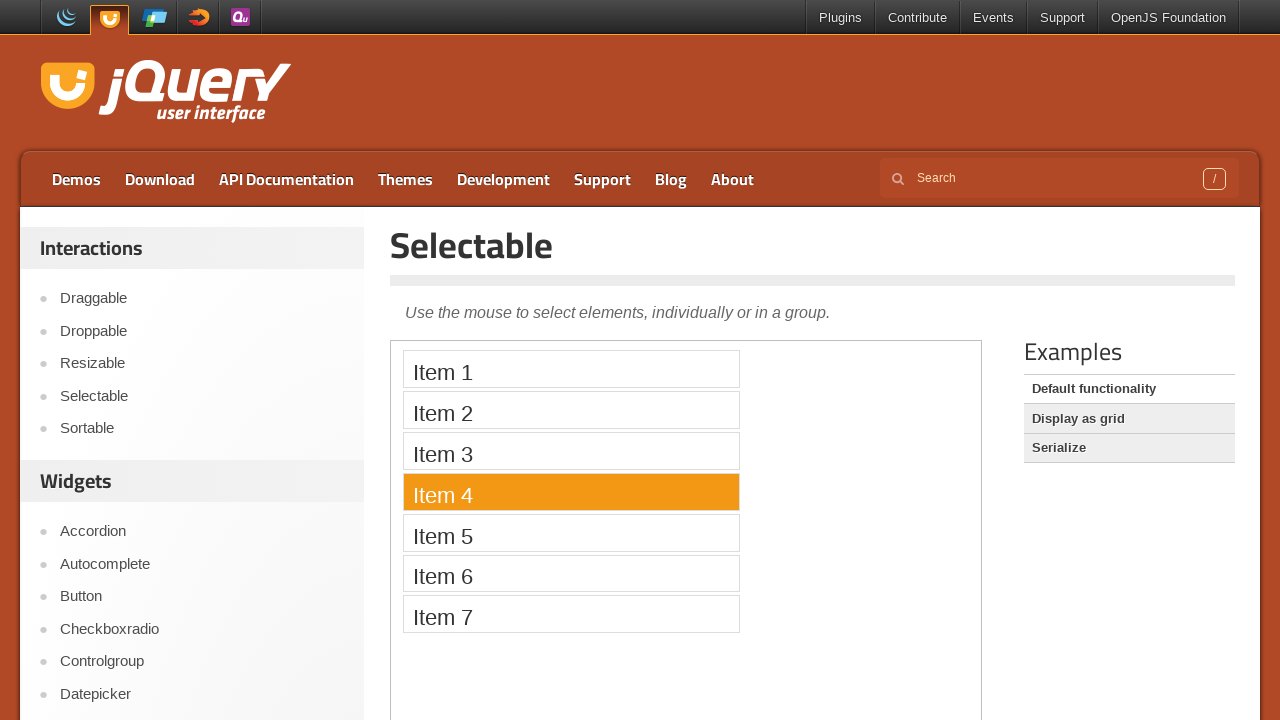

Clicked on selectable list item 5 at (571, 532) on .demo-frame >> internal:control=enter-frame >> xpath=//ol[@id='selectable']/li[5
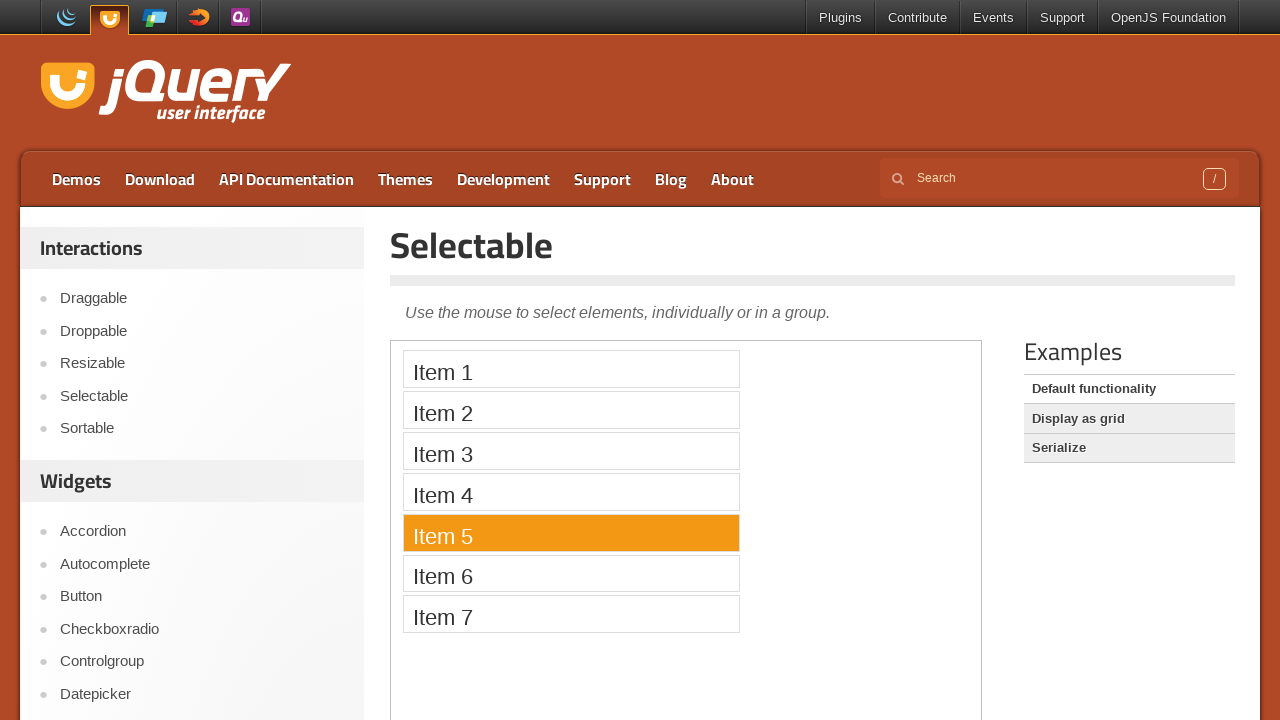

Clicked on selectable list item 7 at (571, 614) on .demo-frame >> internal:control=enter-frame >> xpath=//ol[@id='selectable']/li[7
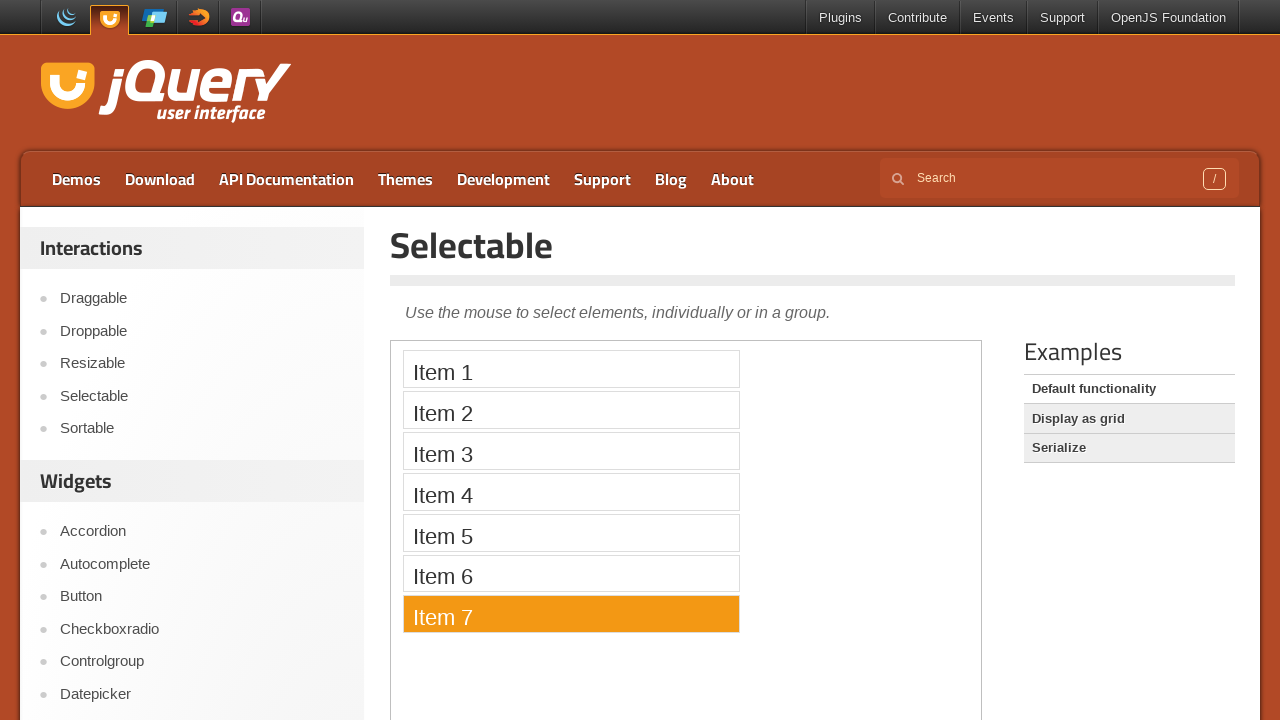

Clicked on Demos link to navigate back at (76, 179) on xpath=//a[text()='Demos']
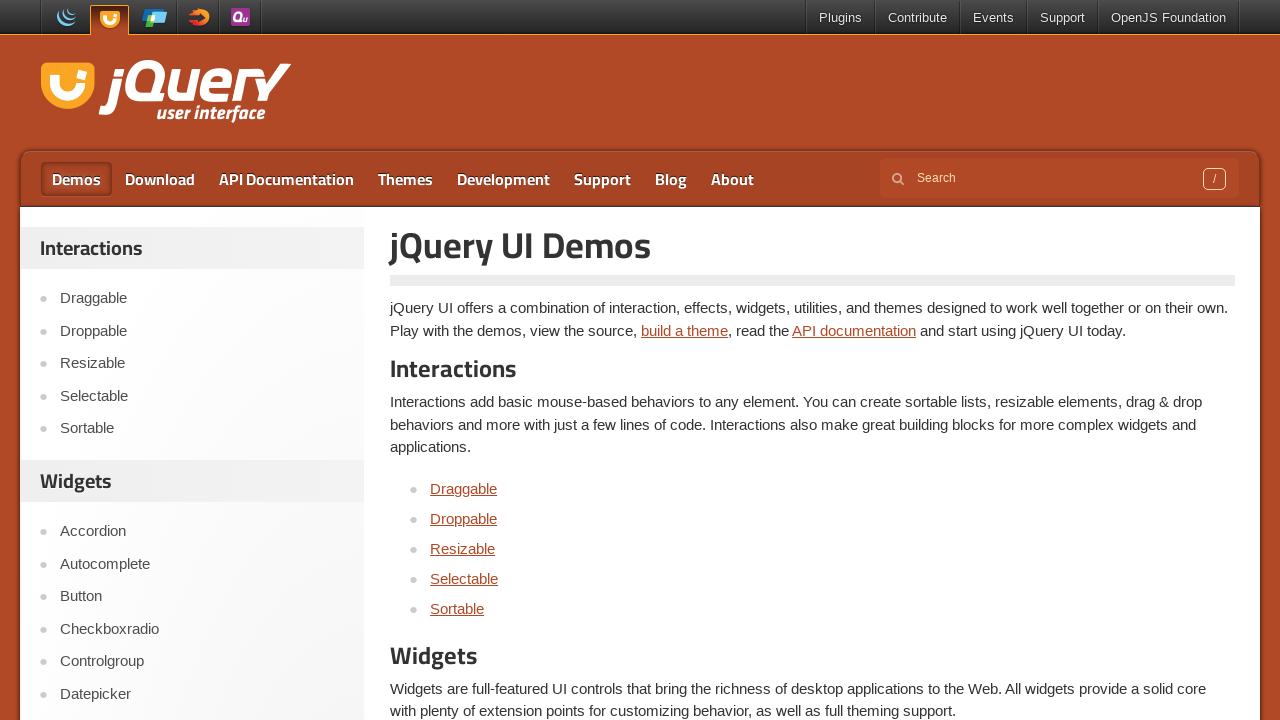

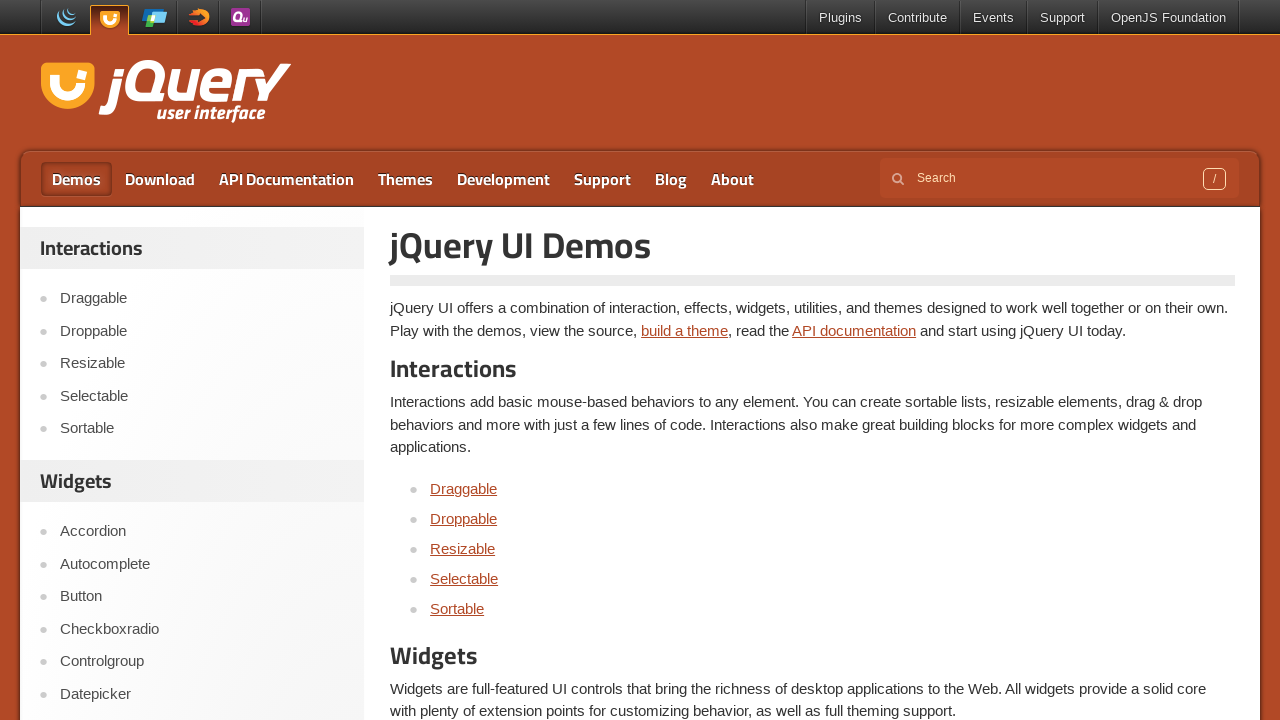